Tests the search functionality on iticket.az by clicking the search button and entering a search query for "TeamGym"

Starting URL: https://iticket.az/ru/

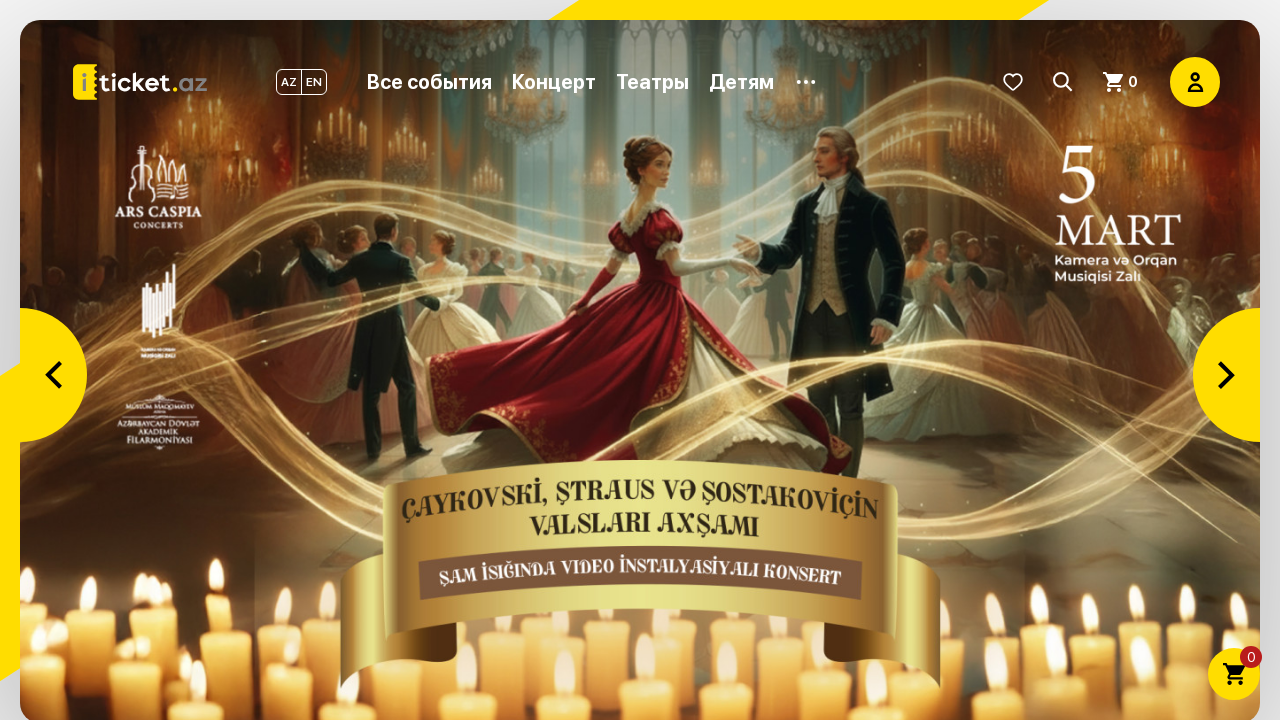

Clicked search button to open search input at (1063, 82) on .search.ico-btn
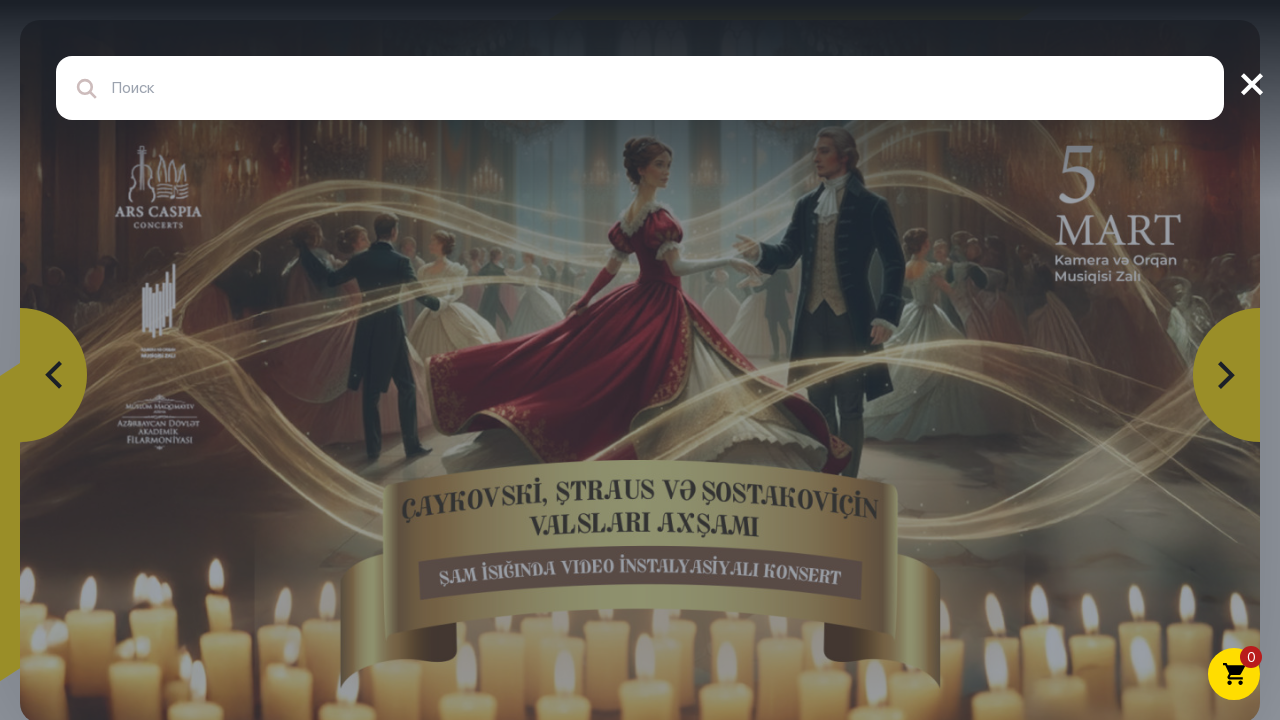

Filled search input with 'TeamGym' query on #desktop-search
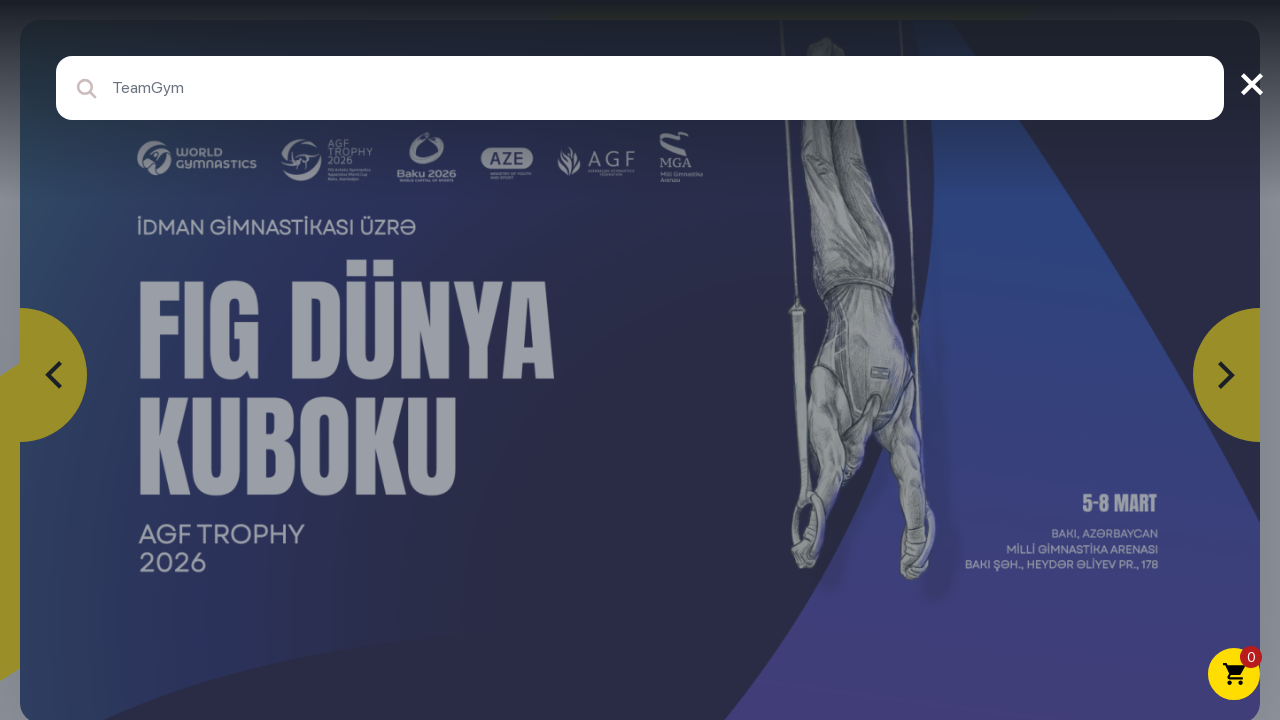

Verified search input is visible
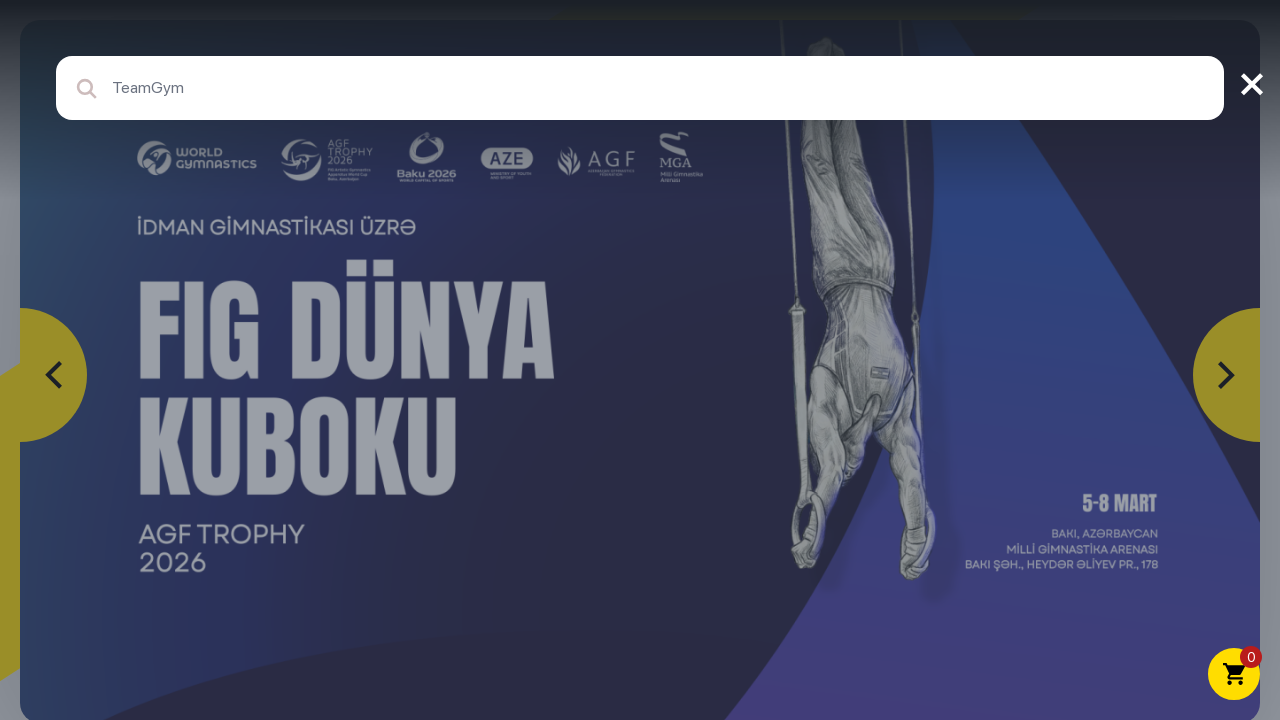

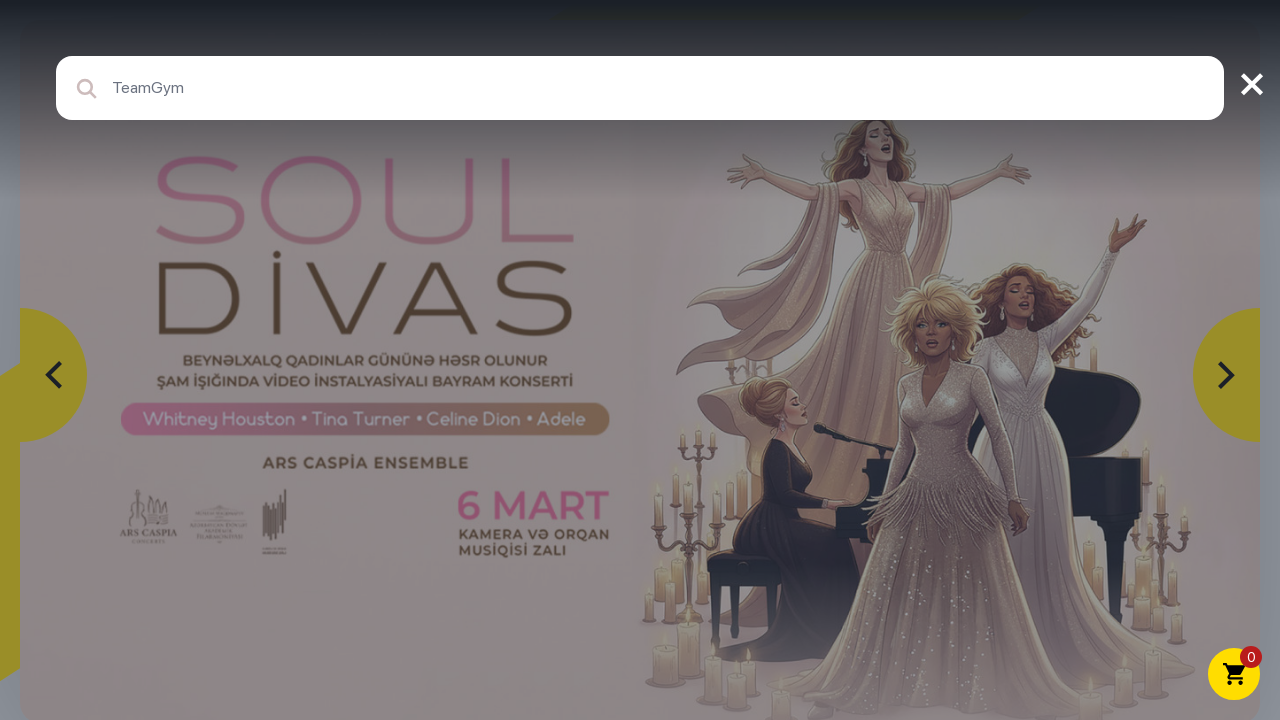